Navigates to W3Schools JavaScript confirm dialog tryit page and switches to the iframe containing the example code

Starting URL: https://www.w3schools.com/js/tryit.asp?filename=tryjs_confirm

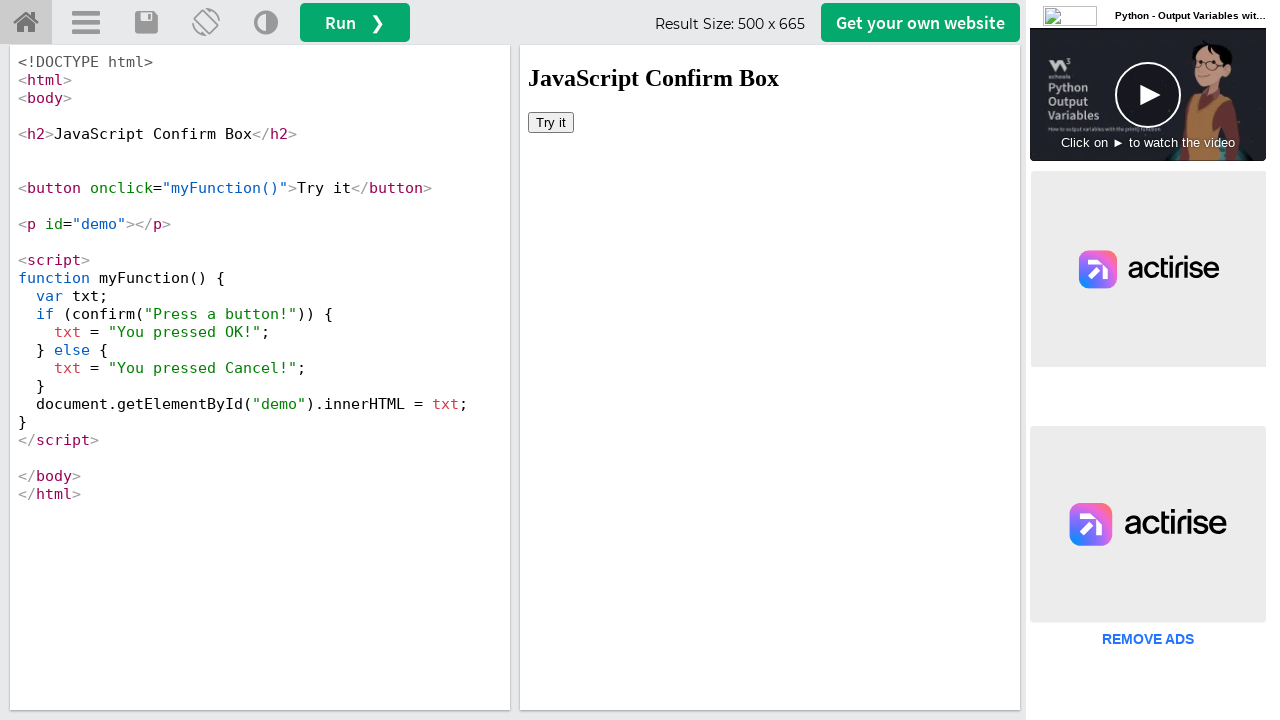

Navigated to W3Schools JavaScript confirm dialog tryit page
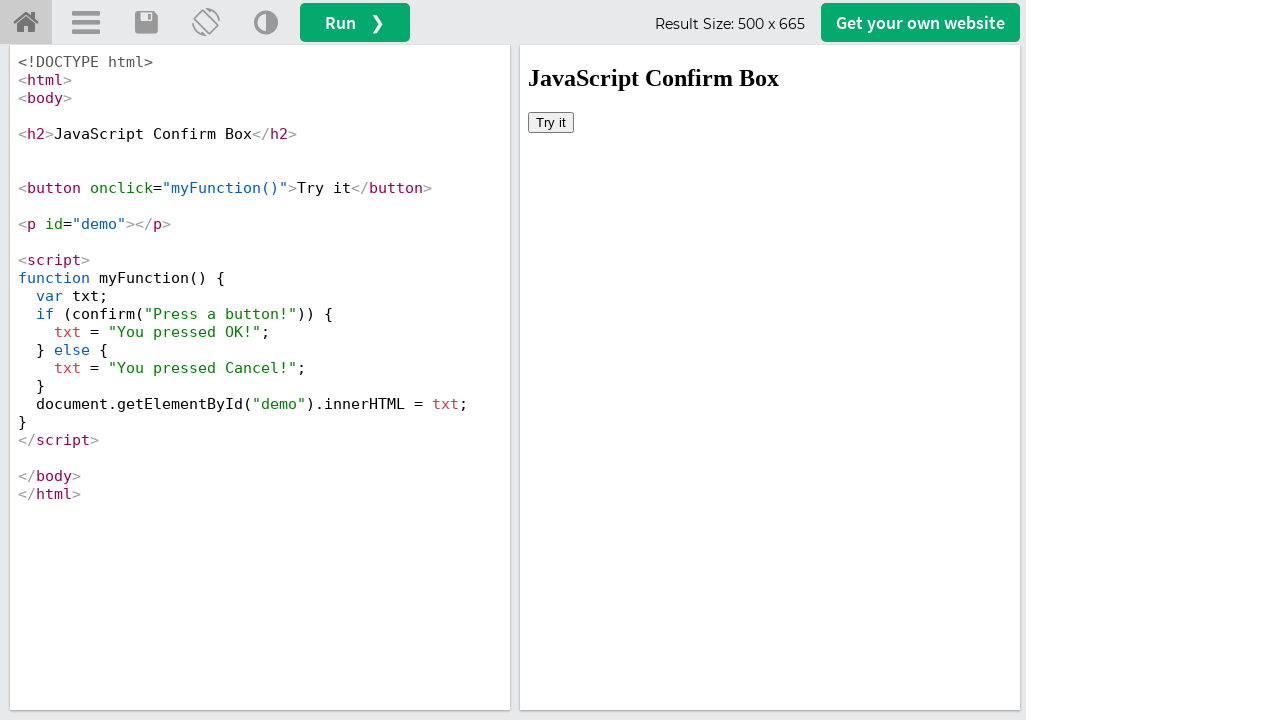

Located the iframeResult iframe
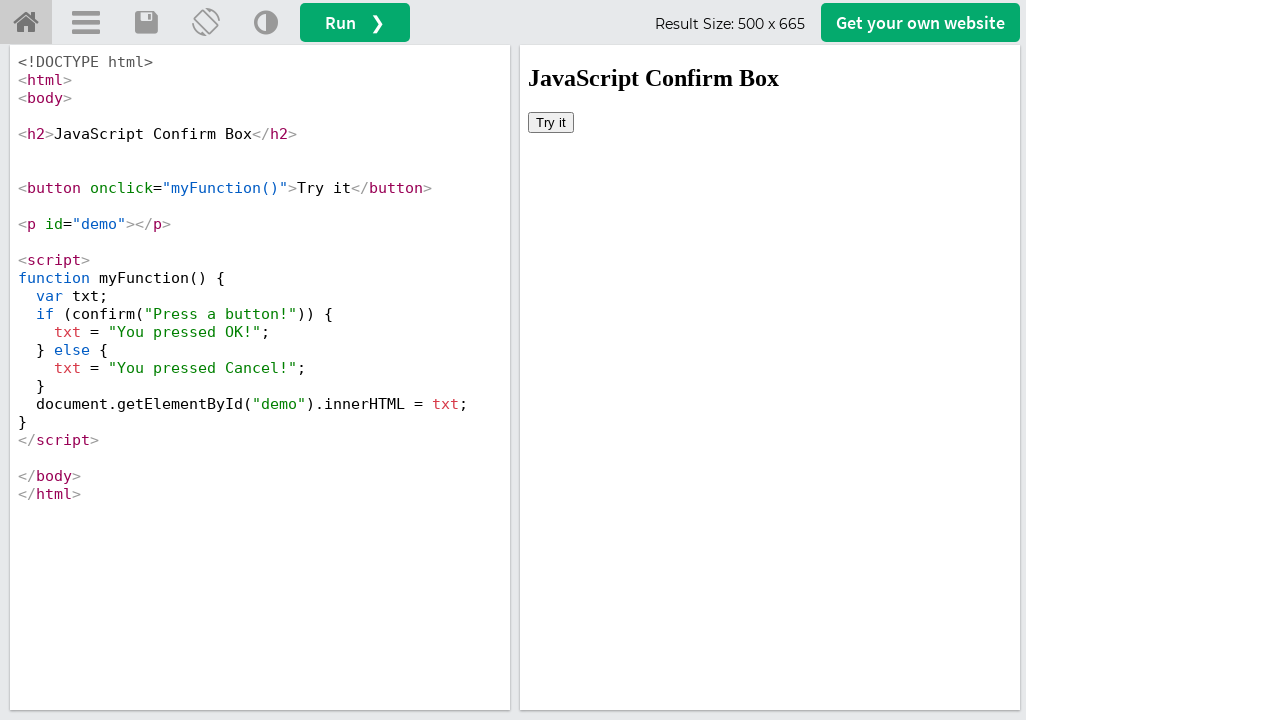

Iframe content loaded and body element is available
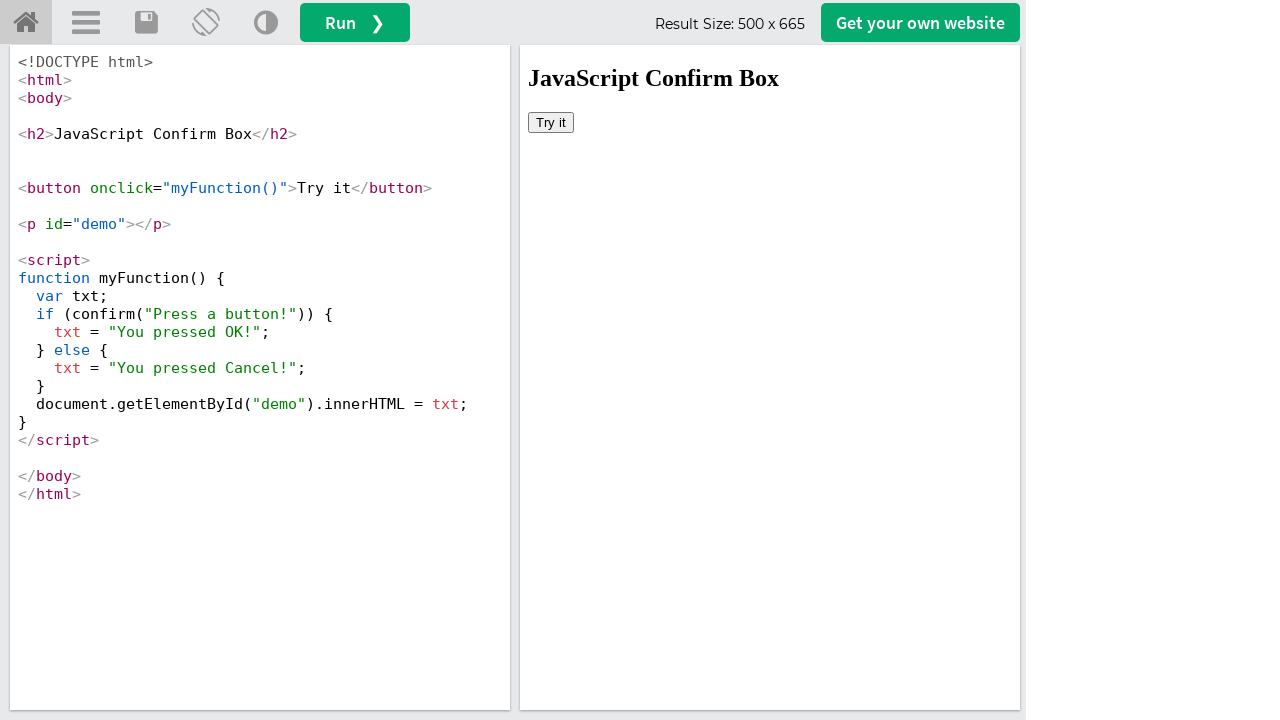

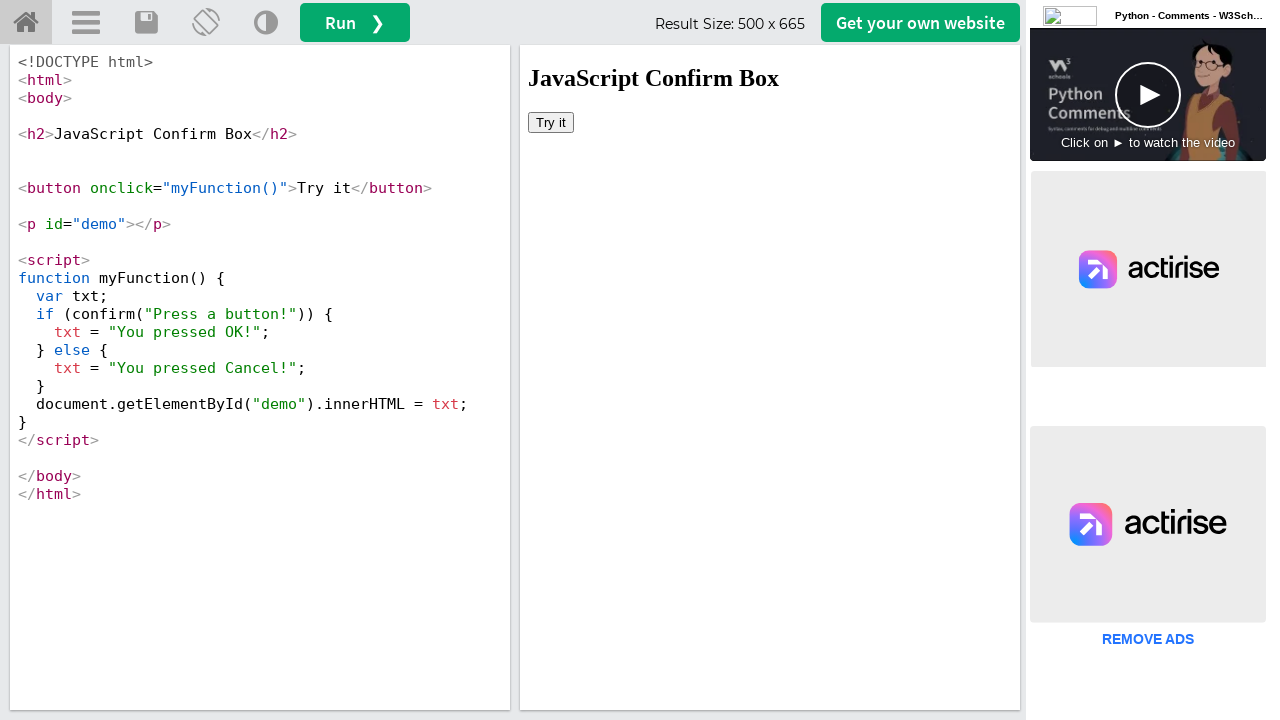